Creates a scheduling event on chouseisan.com (Japanese scheduling service) by filling in the event name, memo, and candidate dates/times, then submitting the form.

Starting URL: https://chouseisan.com

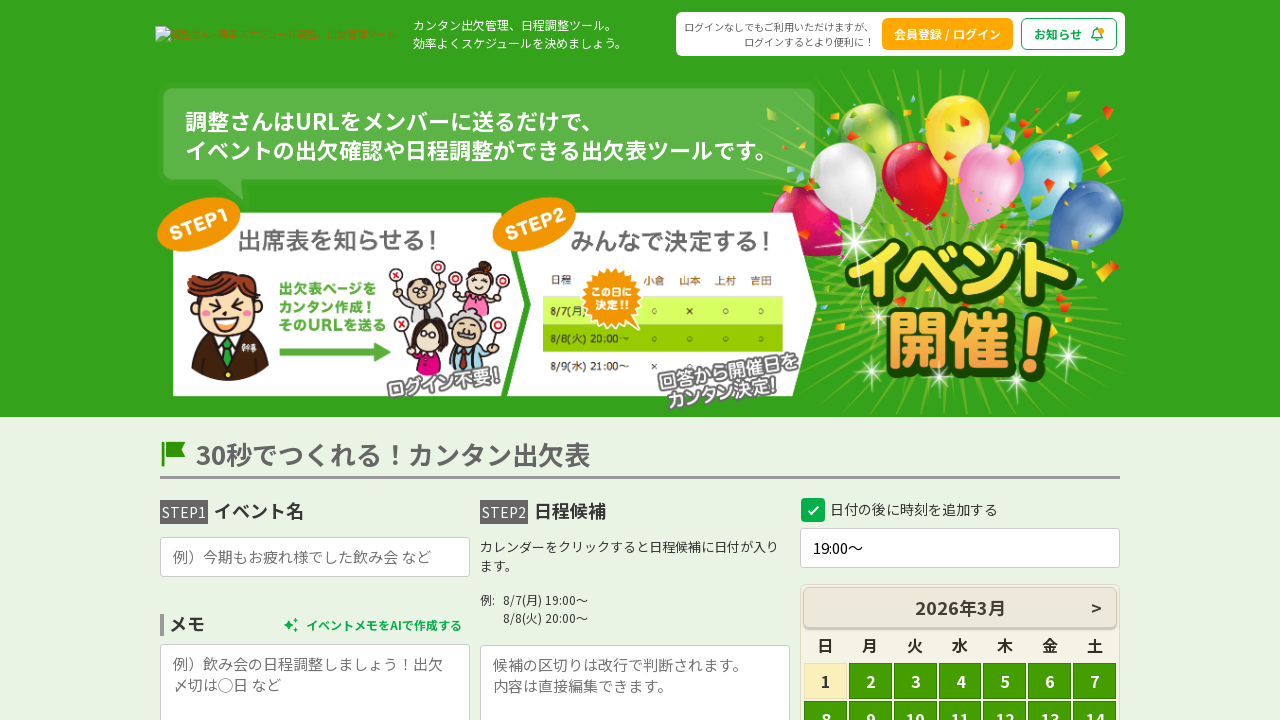

Filled event title field with 'チームミーティング日程調整' on #name
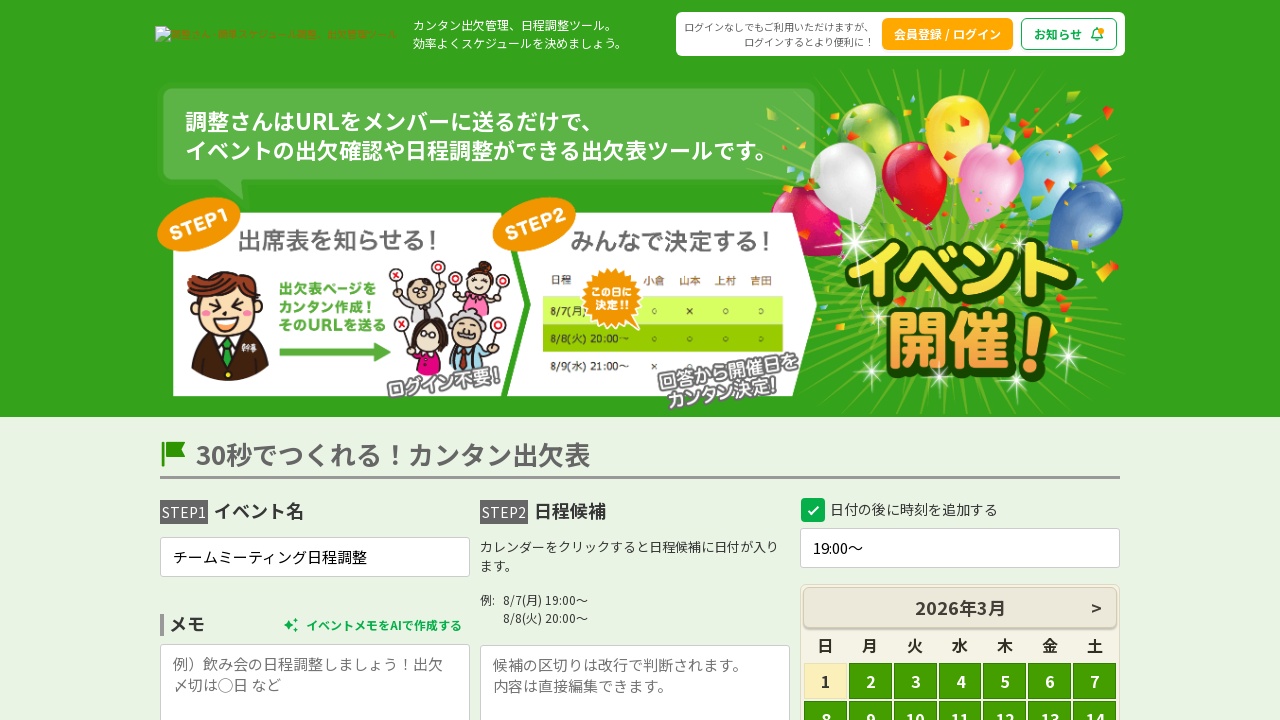

Filled memo field with meeting request message on #comment
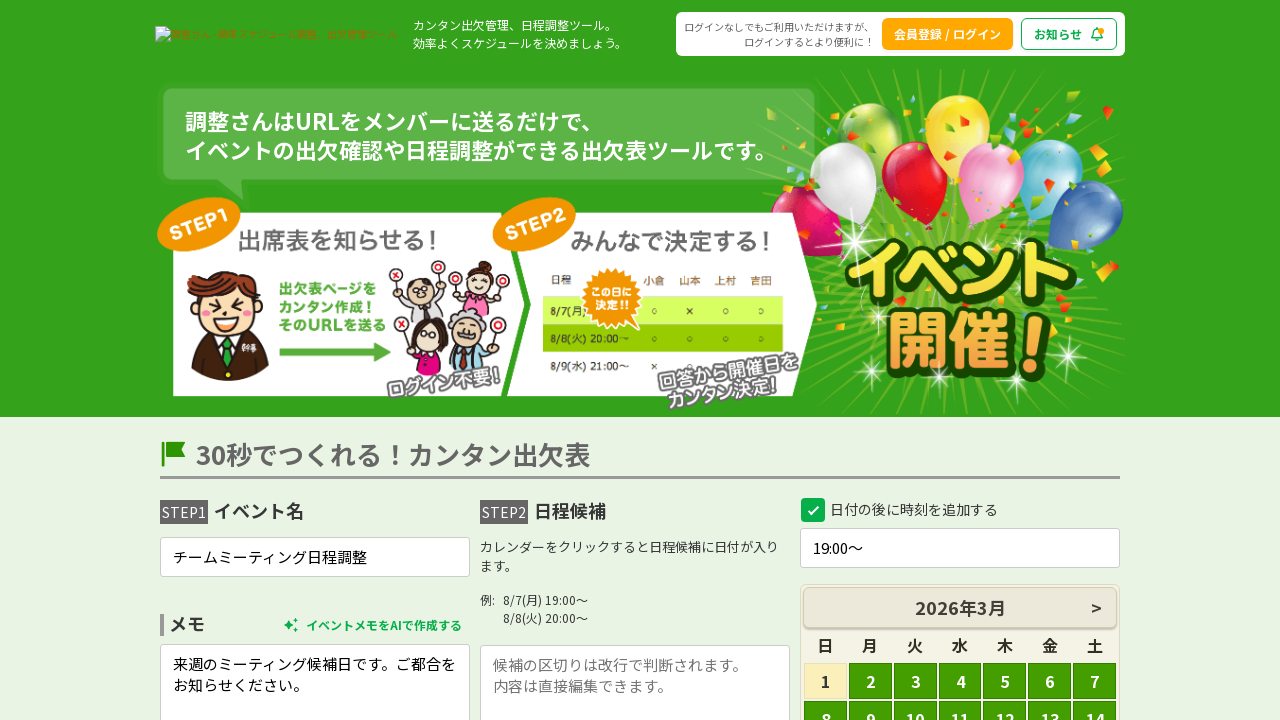

Filled candidate dates/times field with 35 date-time combinations from March 15-20, 2024 on #kouho
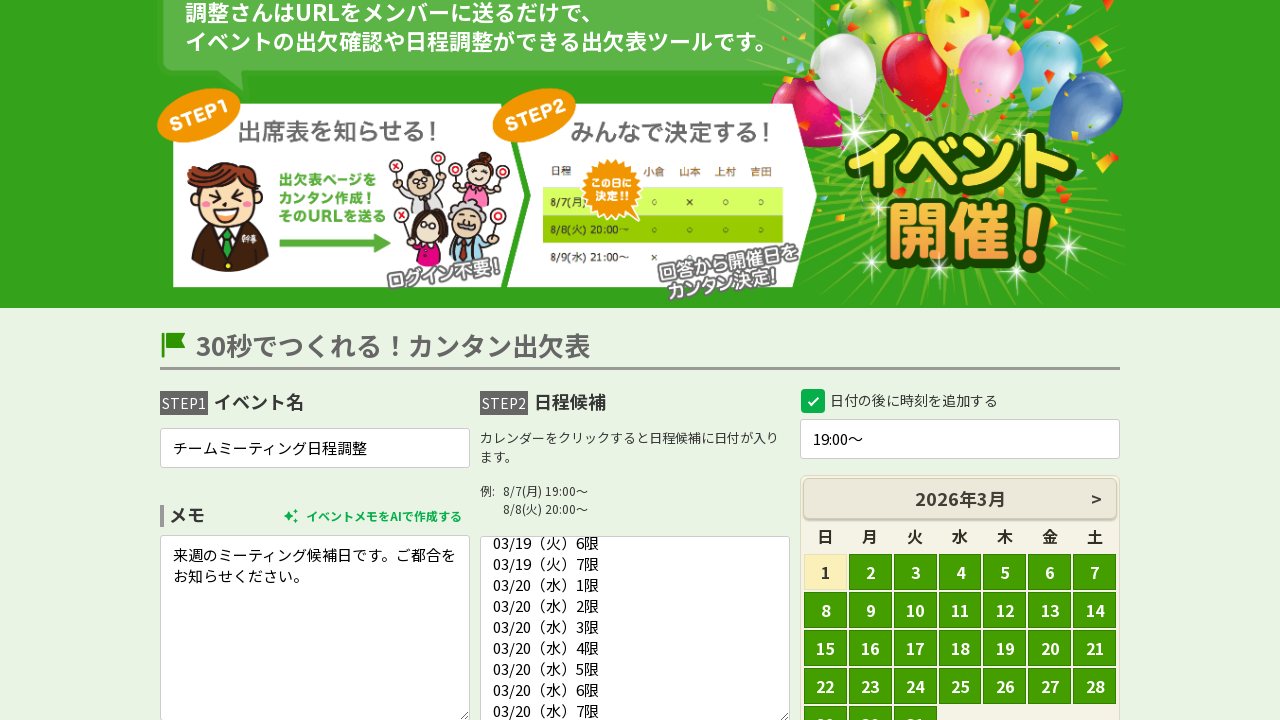

Clicked create button to submit the scheduling event at (640, 361) on #createBtn
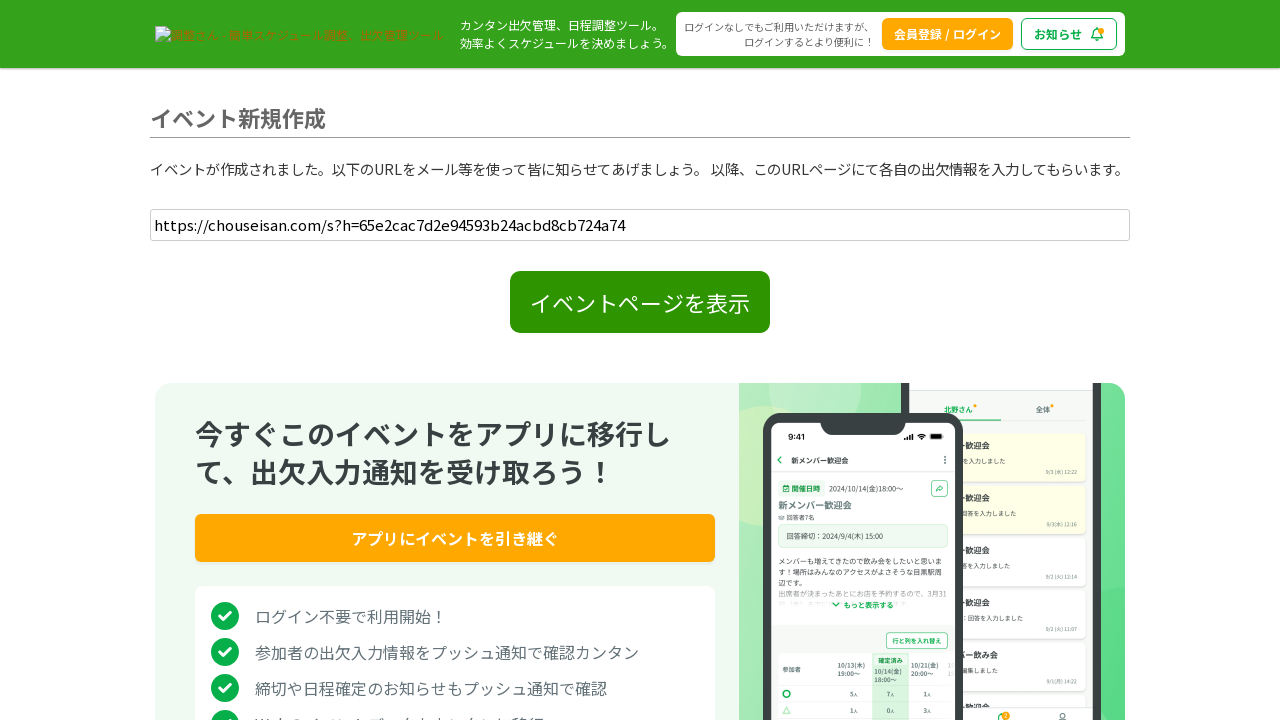

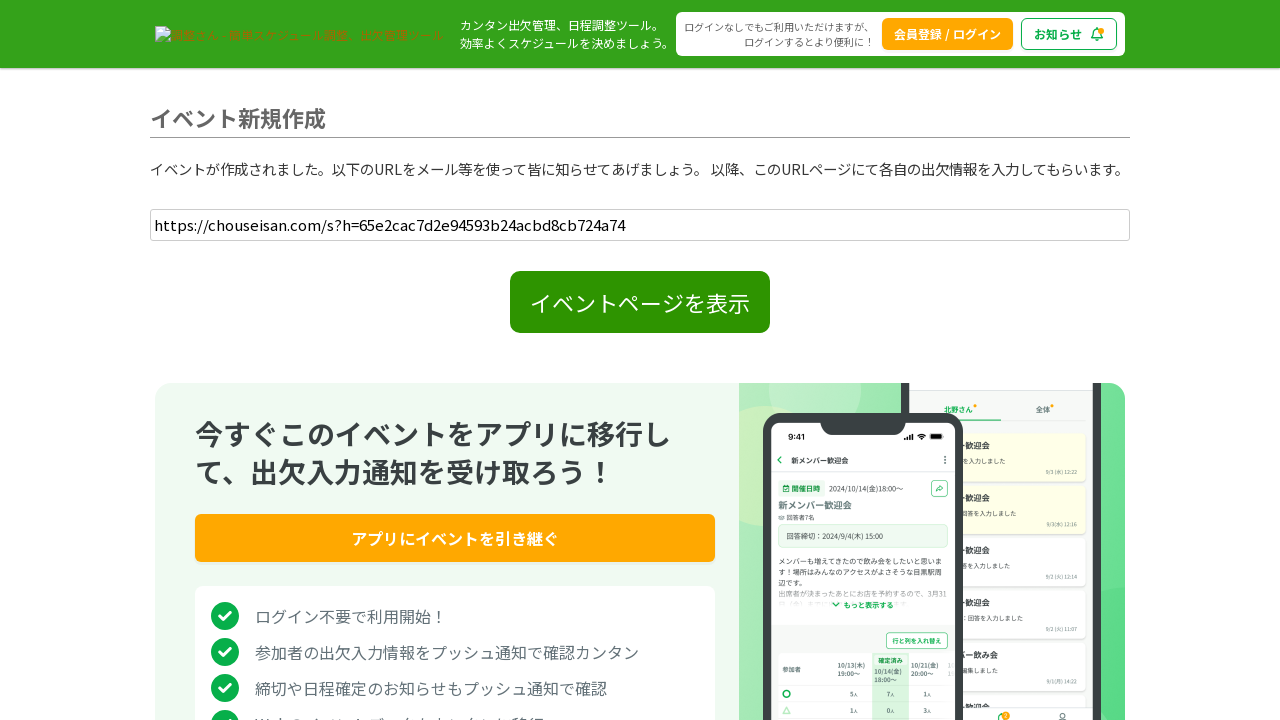